Tests an e-commerce flow by searching for products, adding them to cart, proceeding to checkout, and applying a promo code

Starting URL: https://rahulshettyacademy.com/seleniumPractise/#/

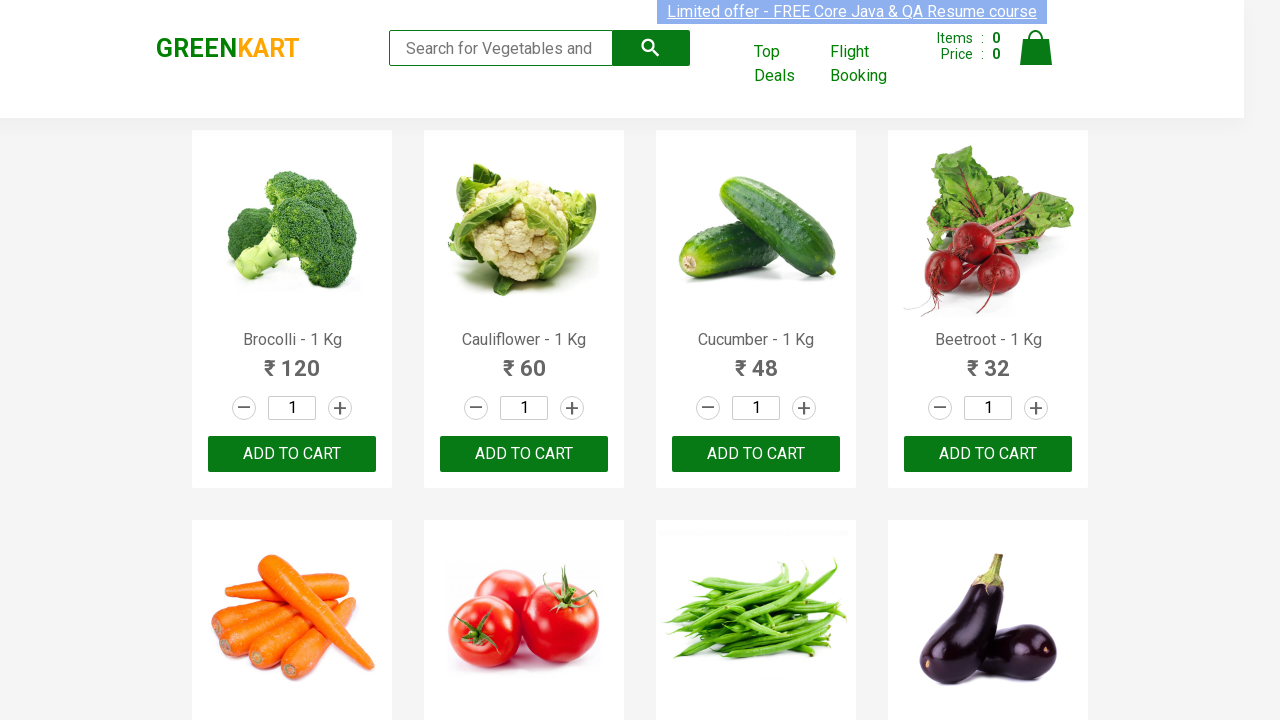

Filled search field with 'ber' to filter products on //input[@type='search']
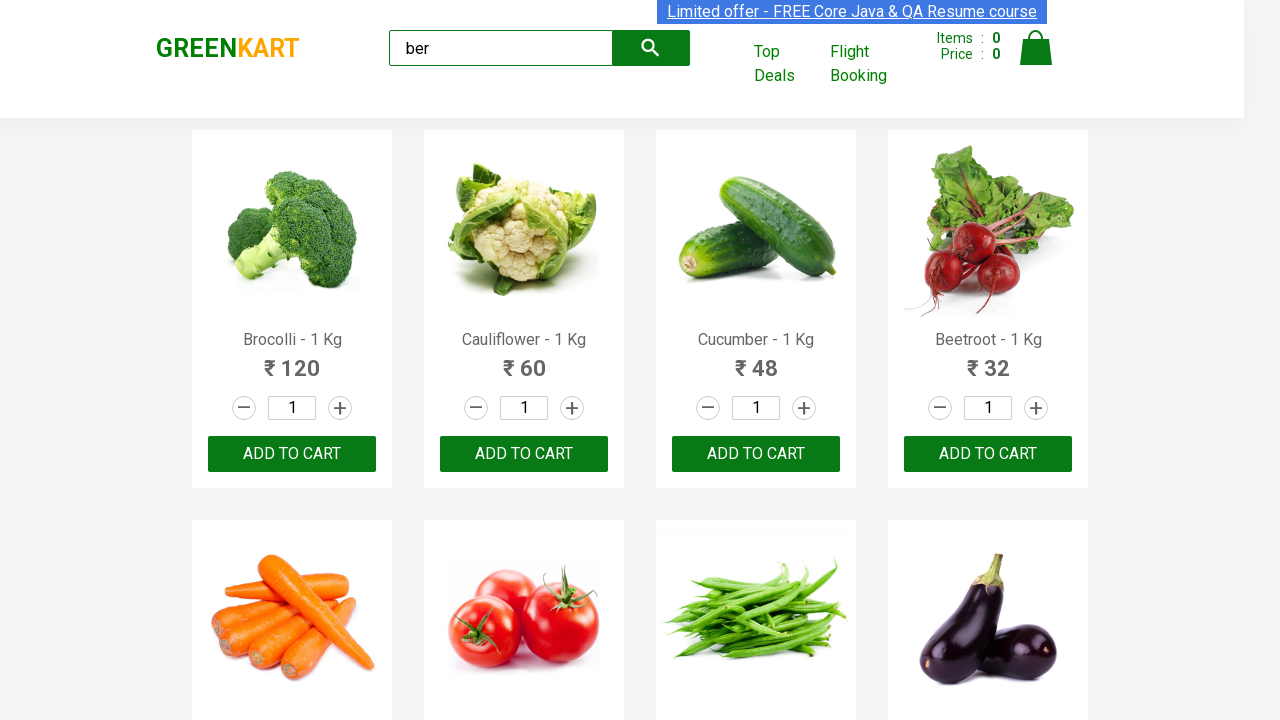

Waited for search results to load
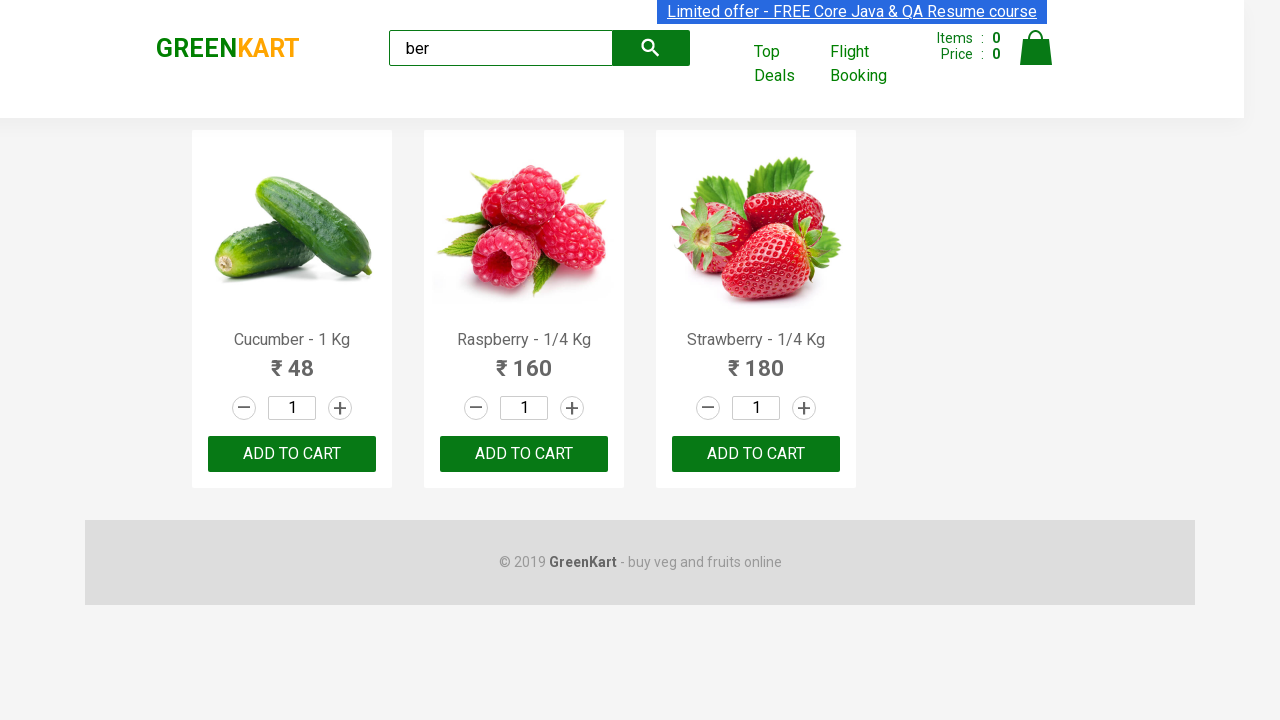

Located 3 products matching search criteria
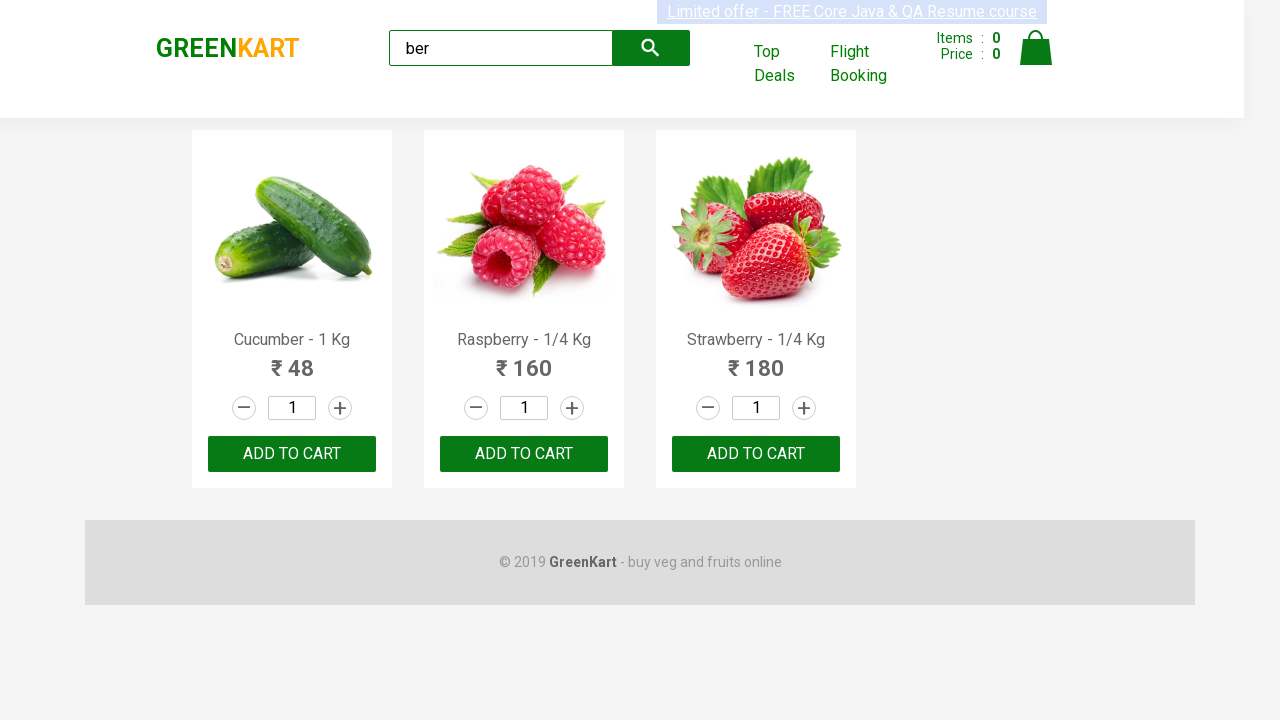

Verified that exactly 3 products are displayed
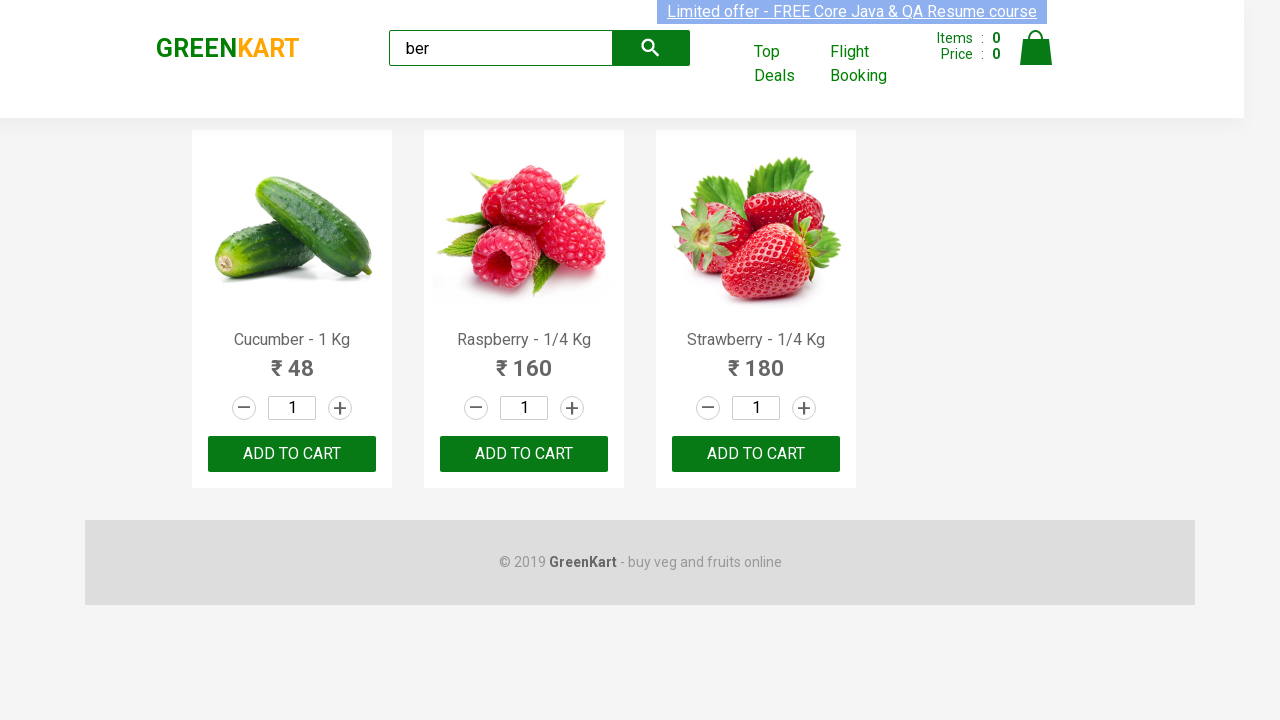

Clicked add to cart button for a product at (292, 454) on xpath=//div[@class='product-action']/button >> nth=0
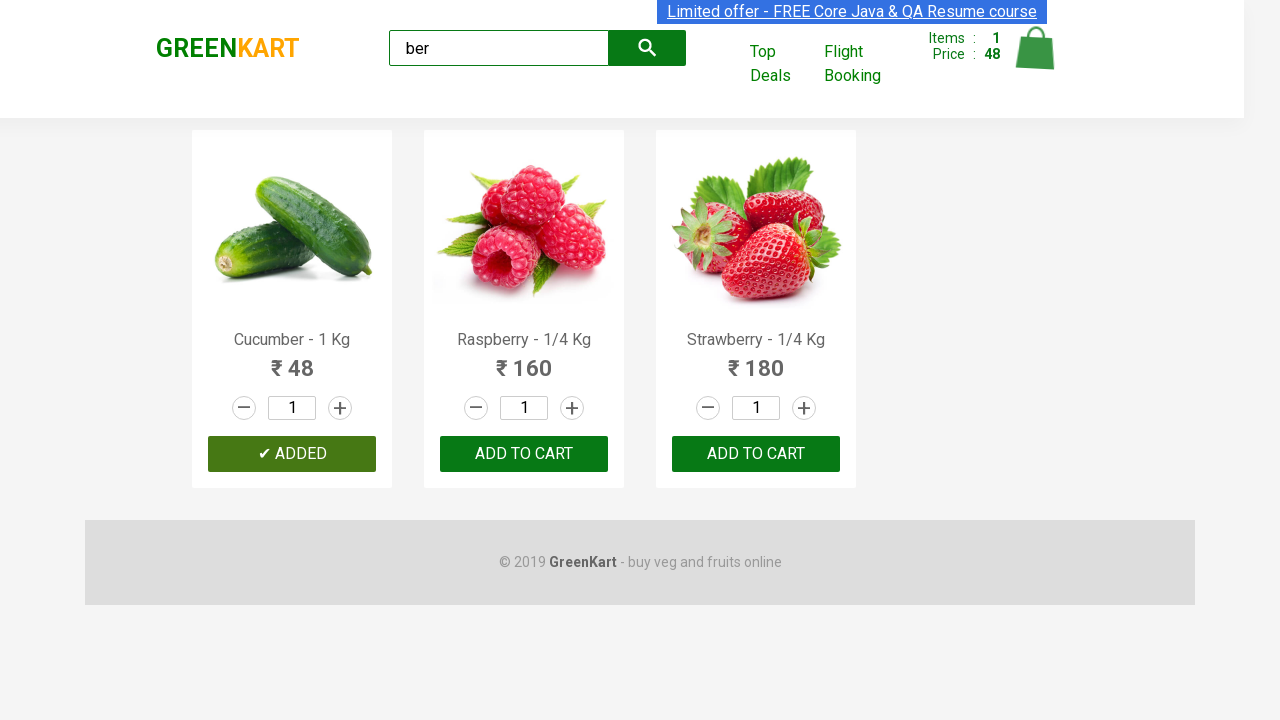

Clicked add to cart button for a product at (524, 454) on xpath=//div[@class='product-action']/button >> nth=1
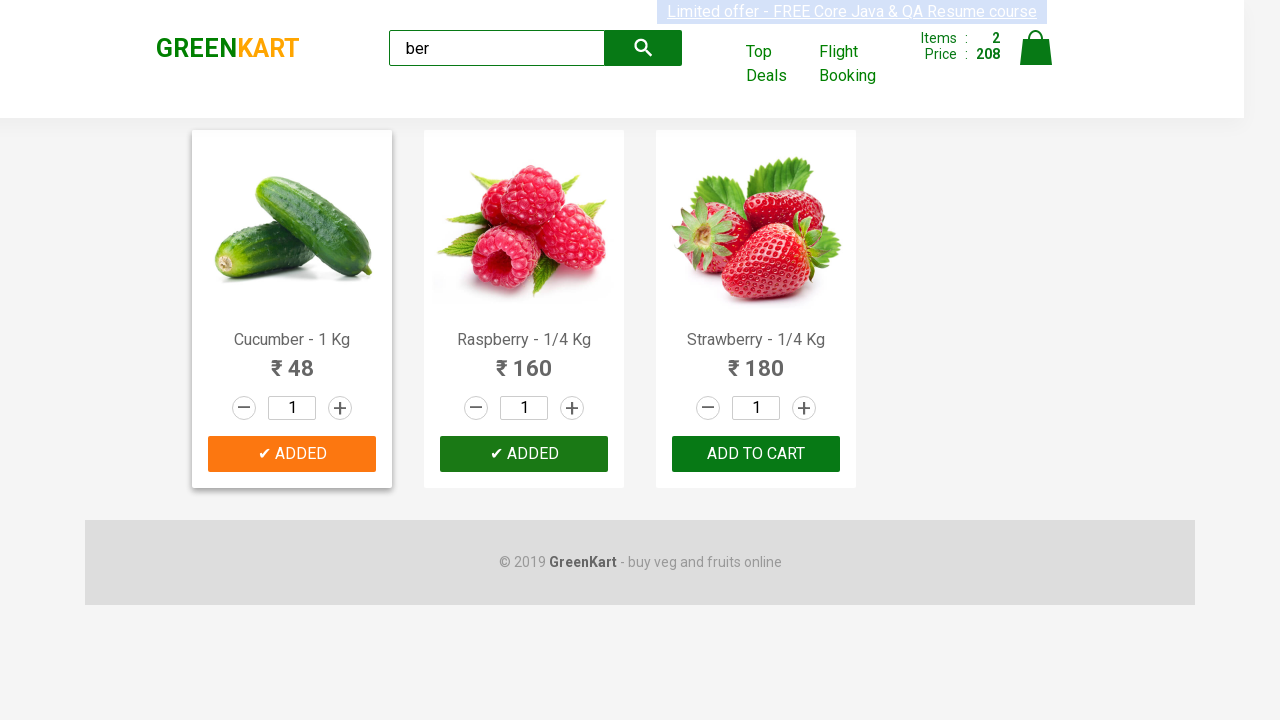

Clicked add to cart button for a product at (756, 454) on xpath=//div[@class='product-action']/button >> nth=2
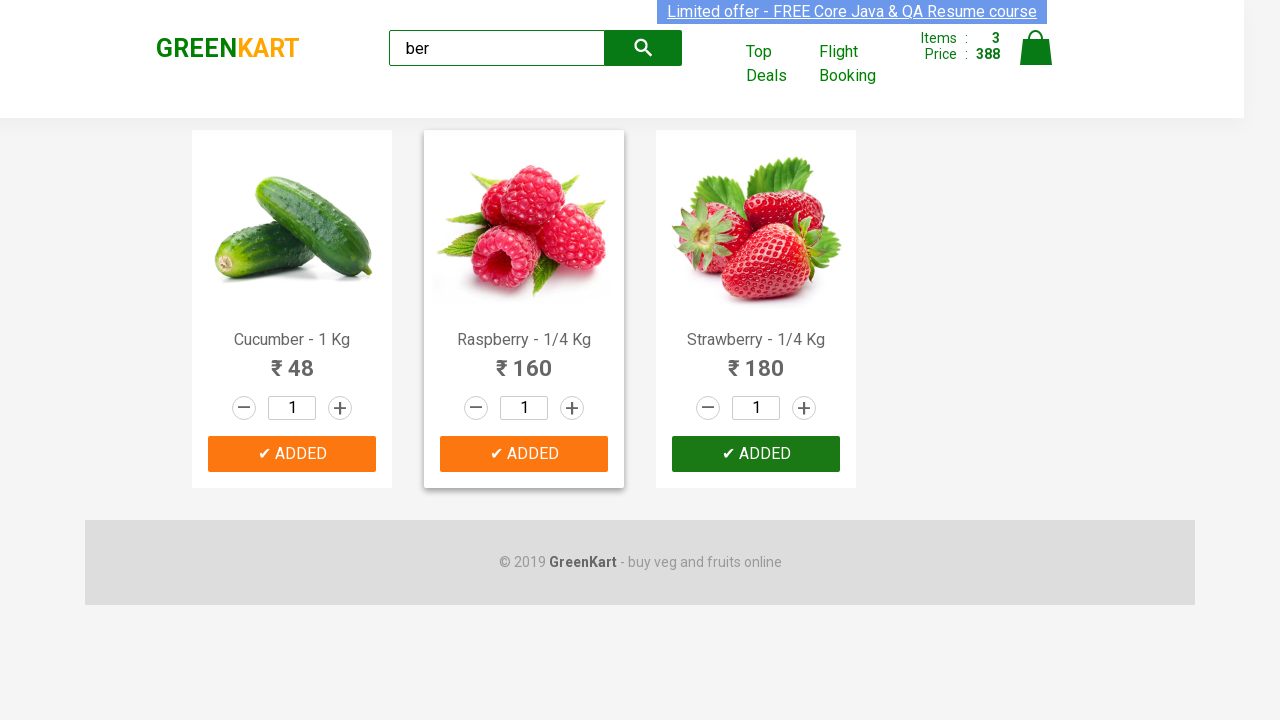

Waited for cart to update after adding products
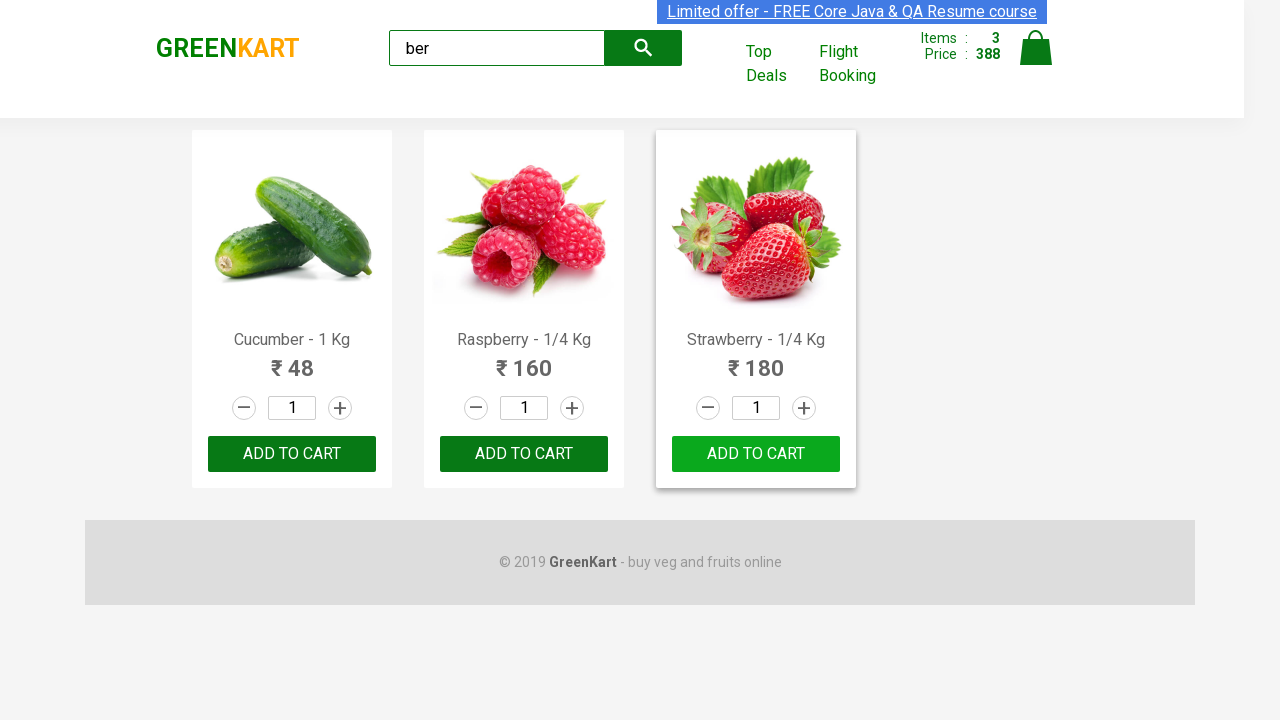

Clicked cart icon to open shopping cart at (1036, 48) on img[alt='Cart']
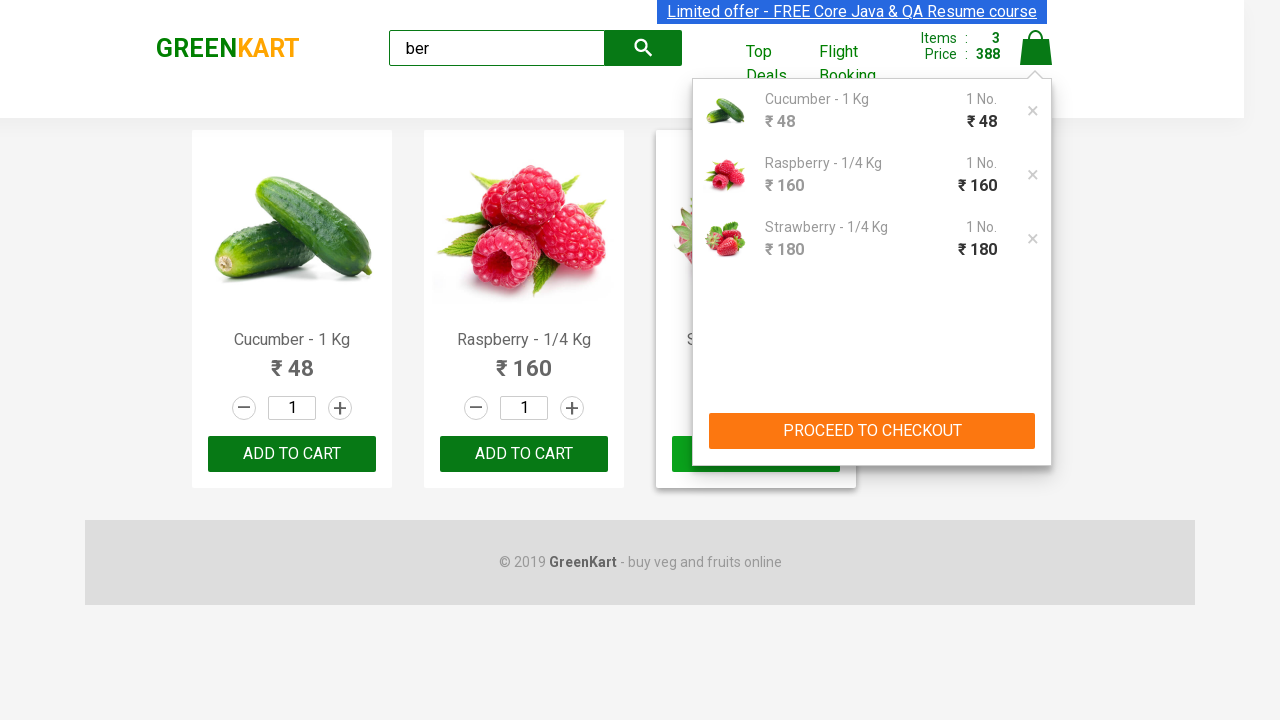

Waited for cart page to fully load
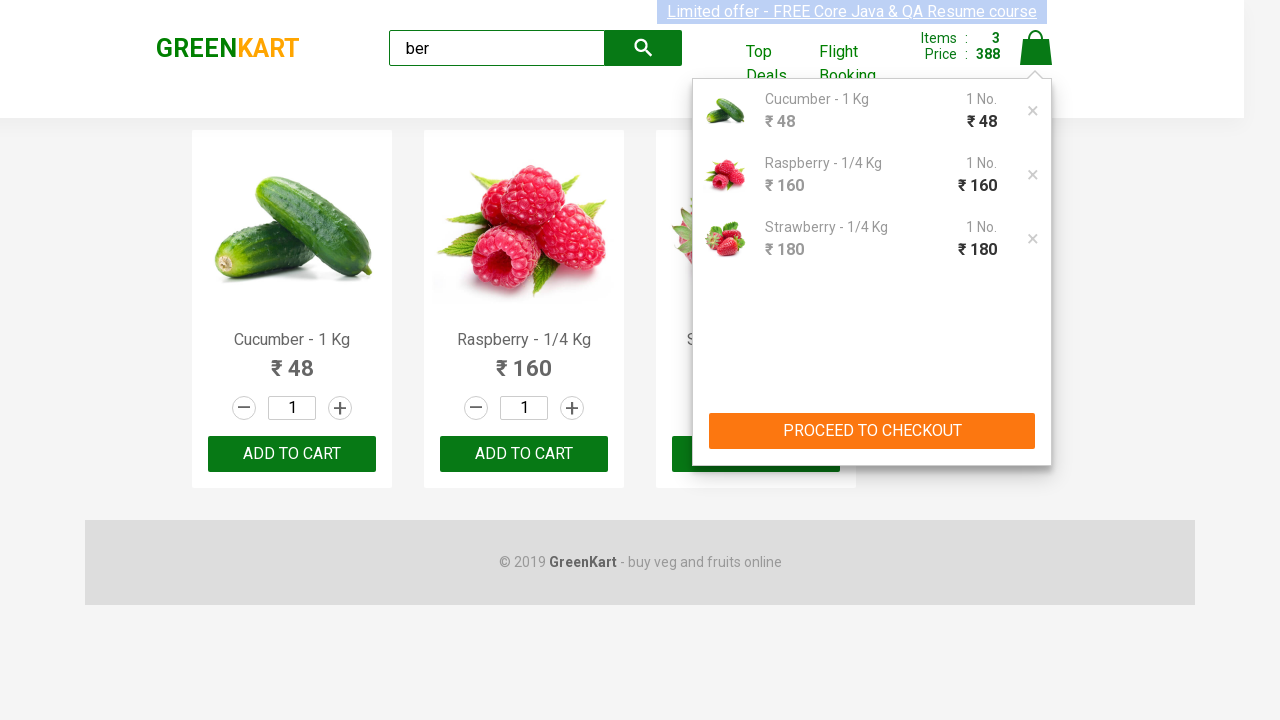

Clicked 'PROCEED TO CHECKOUT' button at (872, 431) on xpath=//button[text()='PROCEED TO CHECKOUT']
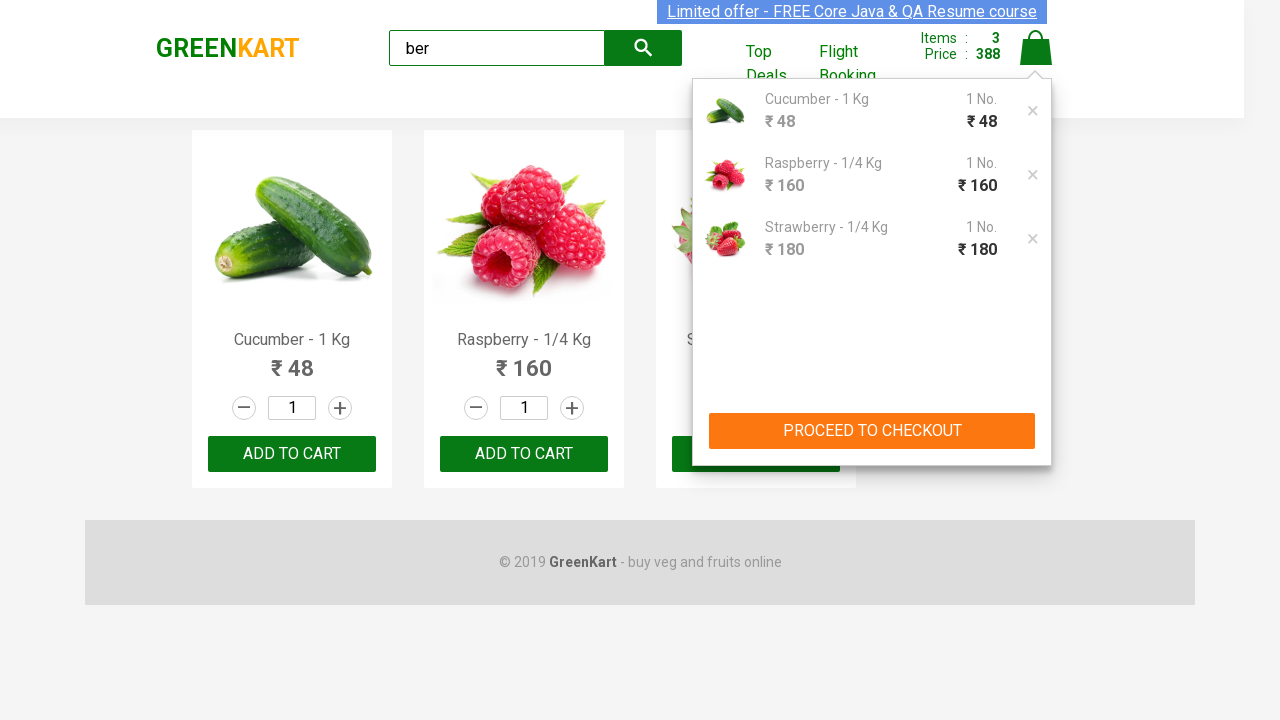

Entered promo code 'rahulshettyacademy' on //input[@class='promoCode']
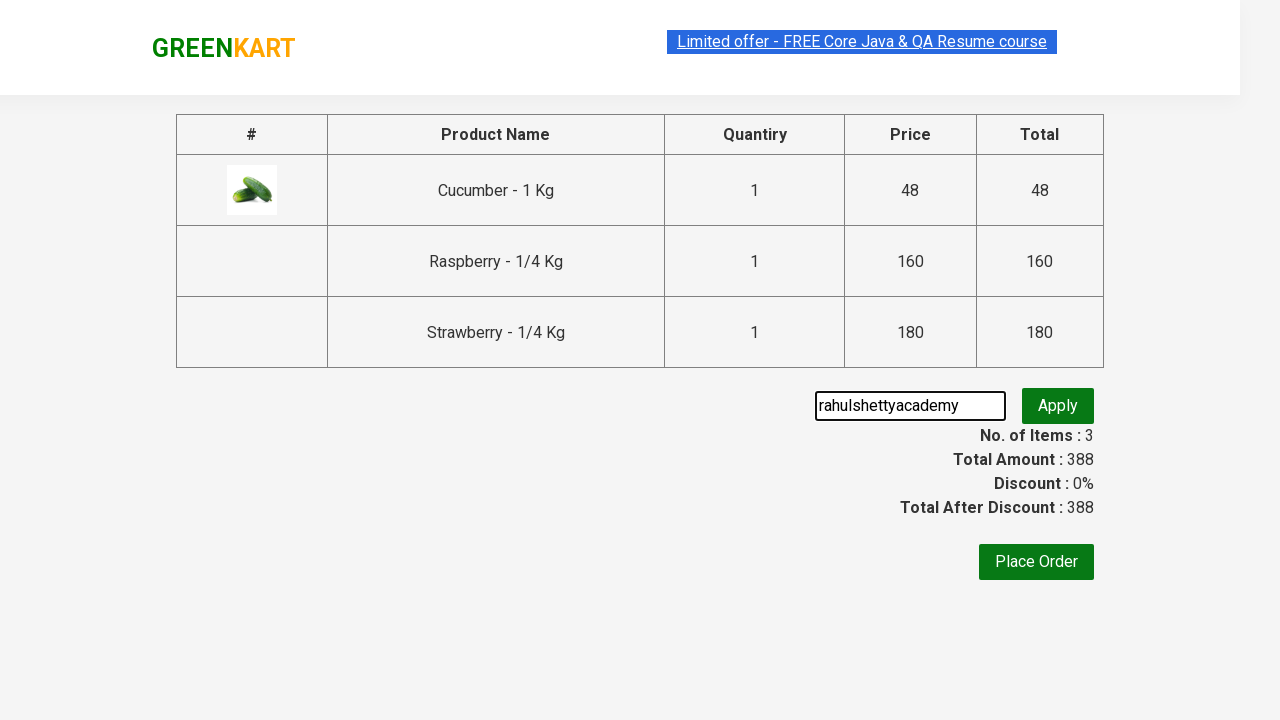

Clicked button to apply promo code at (1058, 406) on .promoBtn
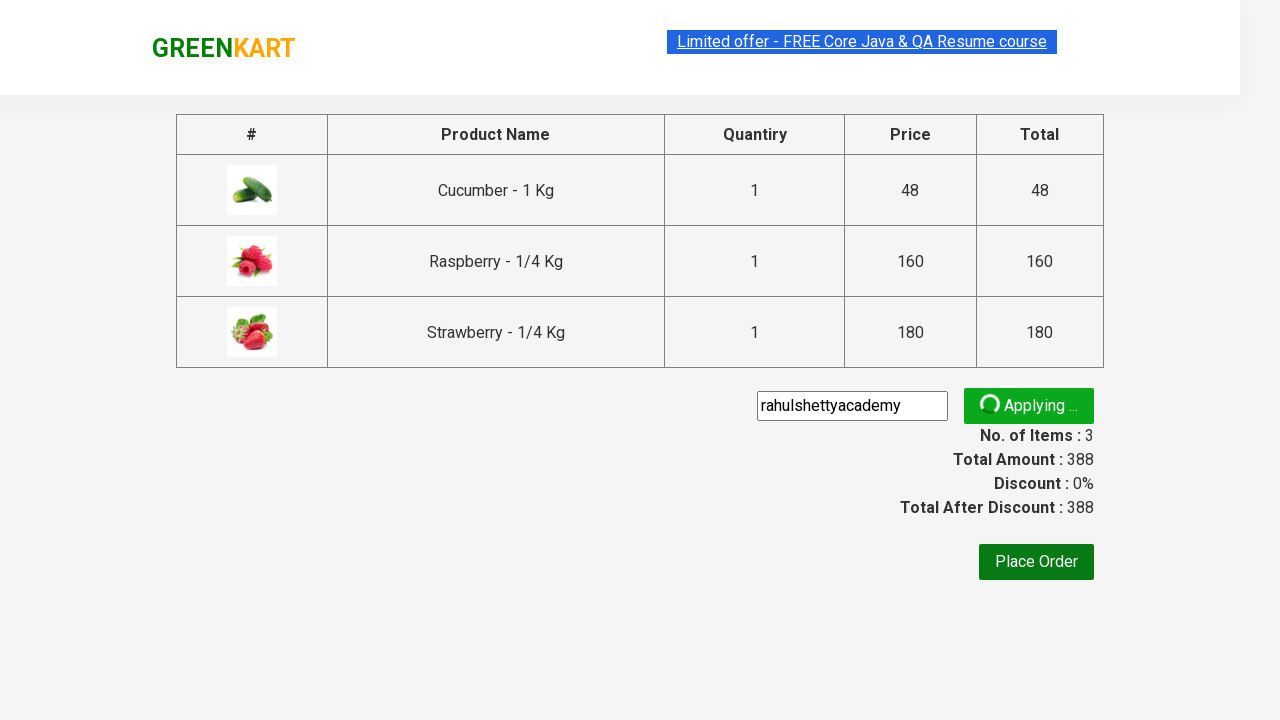

Waited for promo code confirmation message to appear
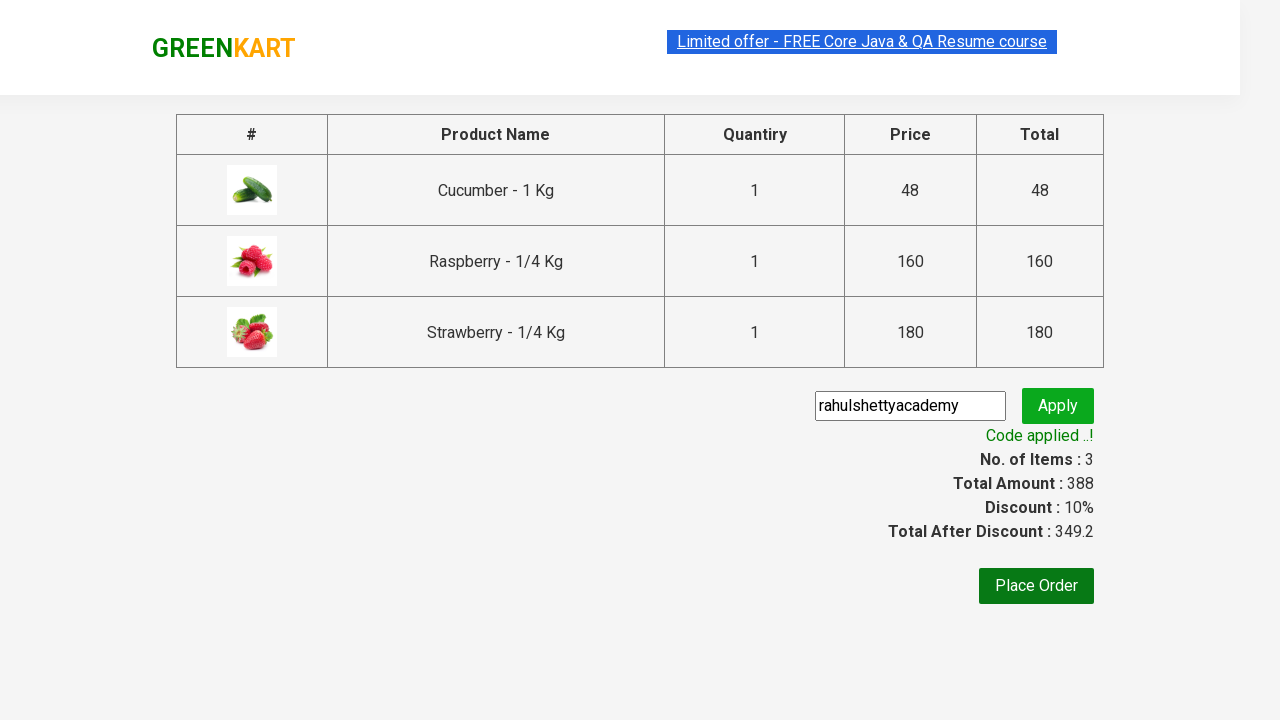

Retrieved promo message: 'Code applied ..!'
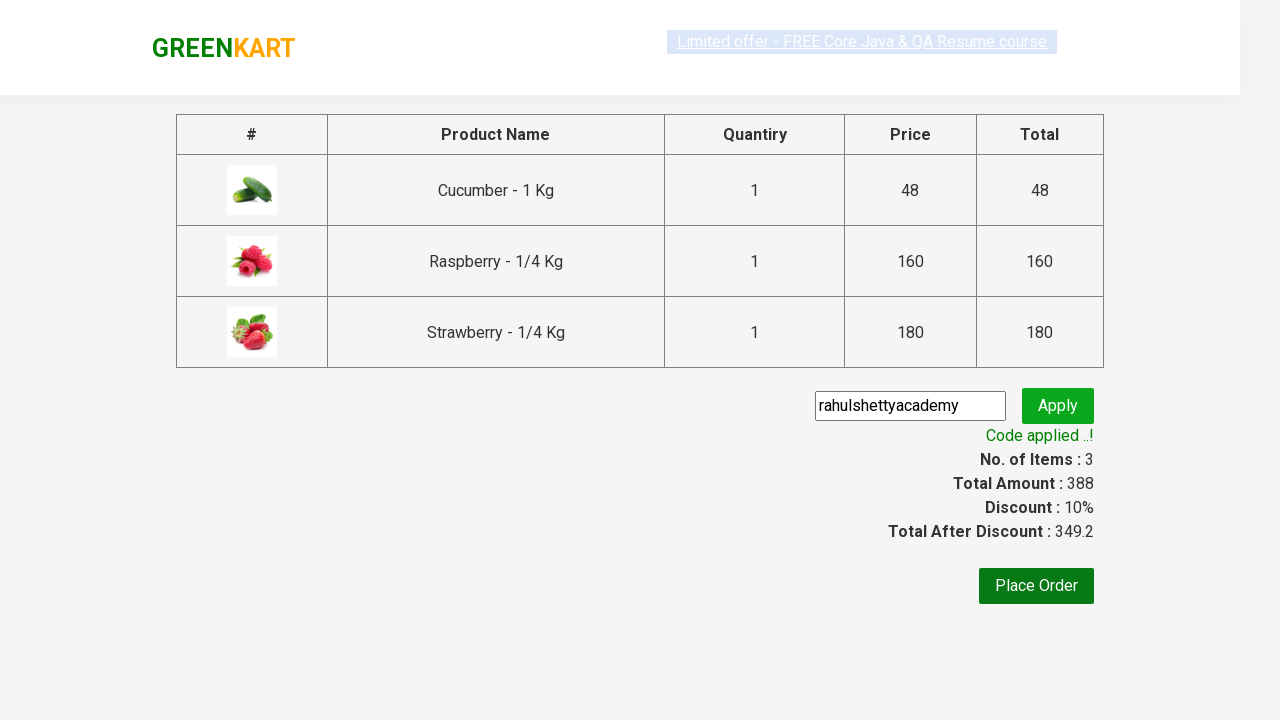

Verified that promo code was successfully applied with message 'Code applied ..!'
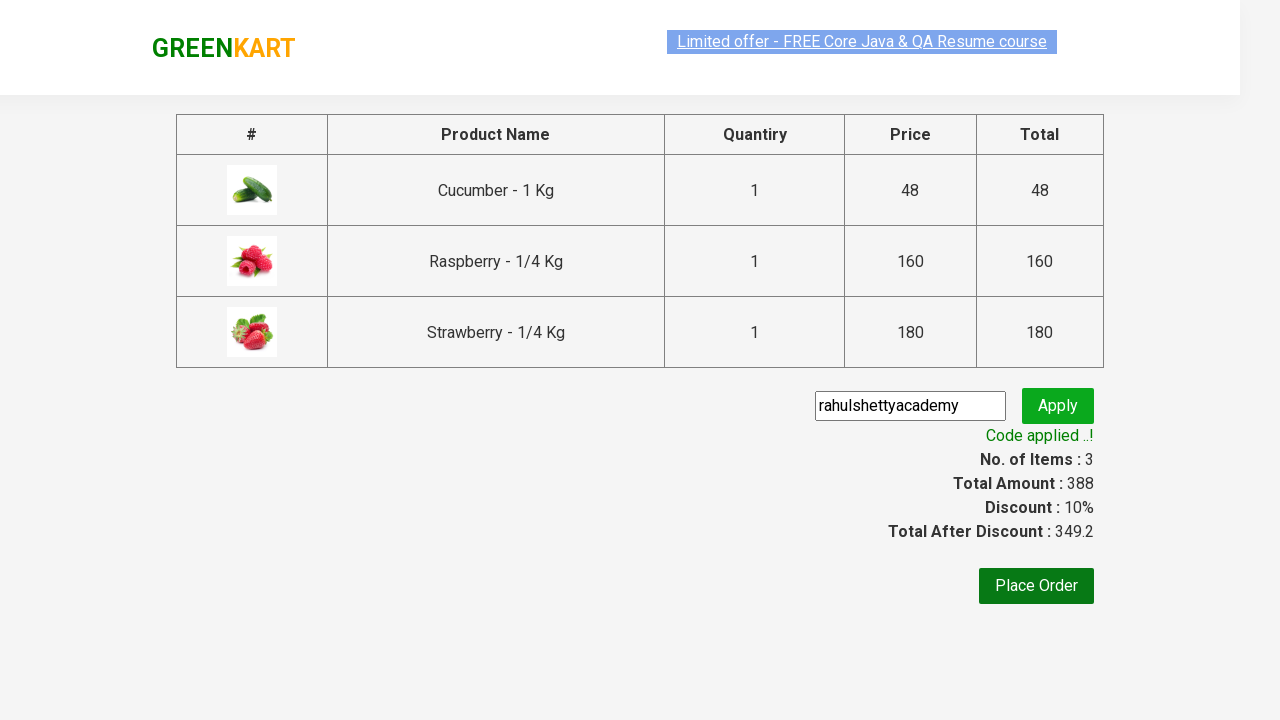

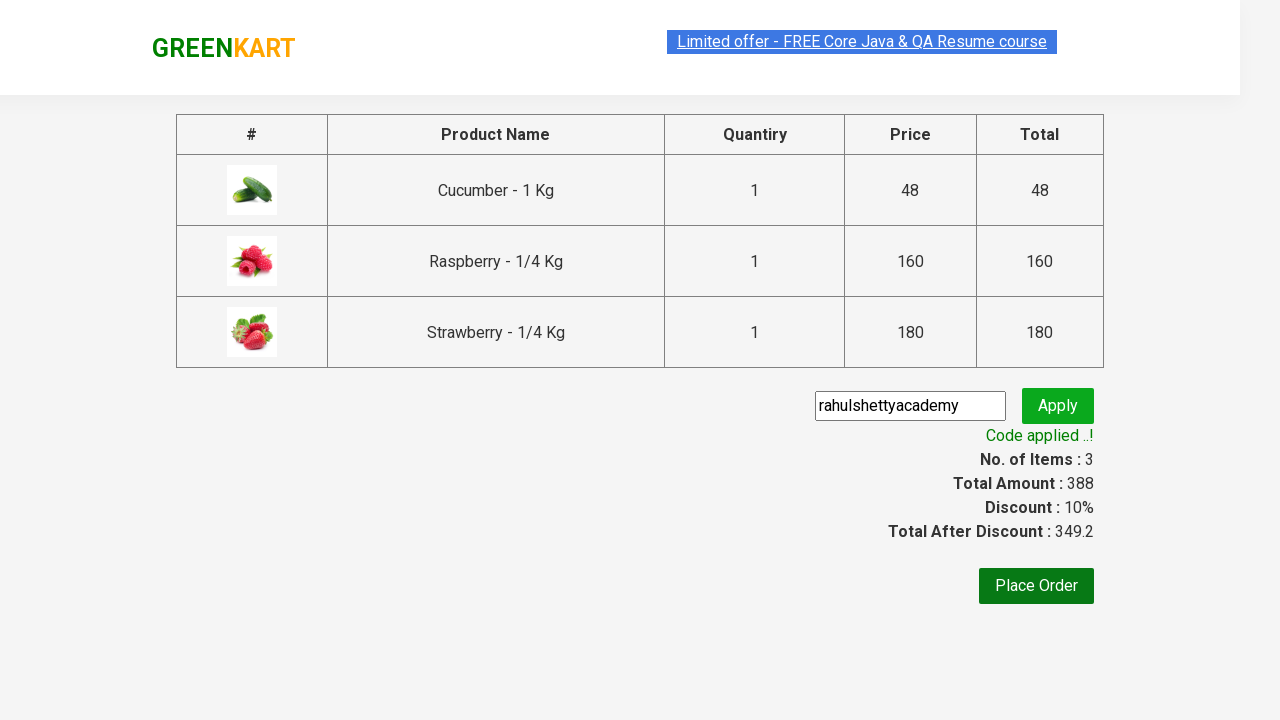